Tests drag and drop functionality by dragging an element from source to target location within an iframe

Starting URL: https://jqueryui.com/droppable/

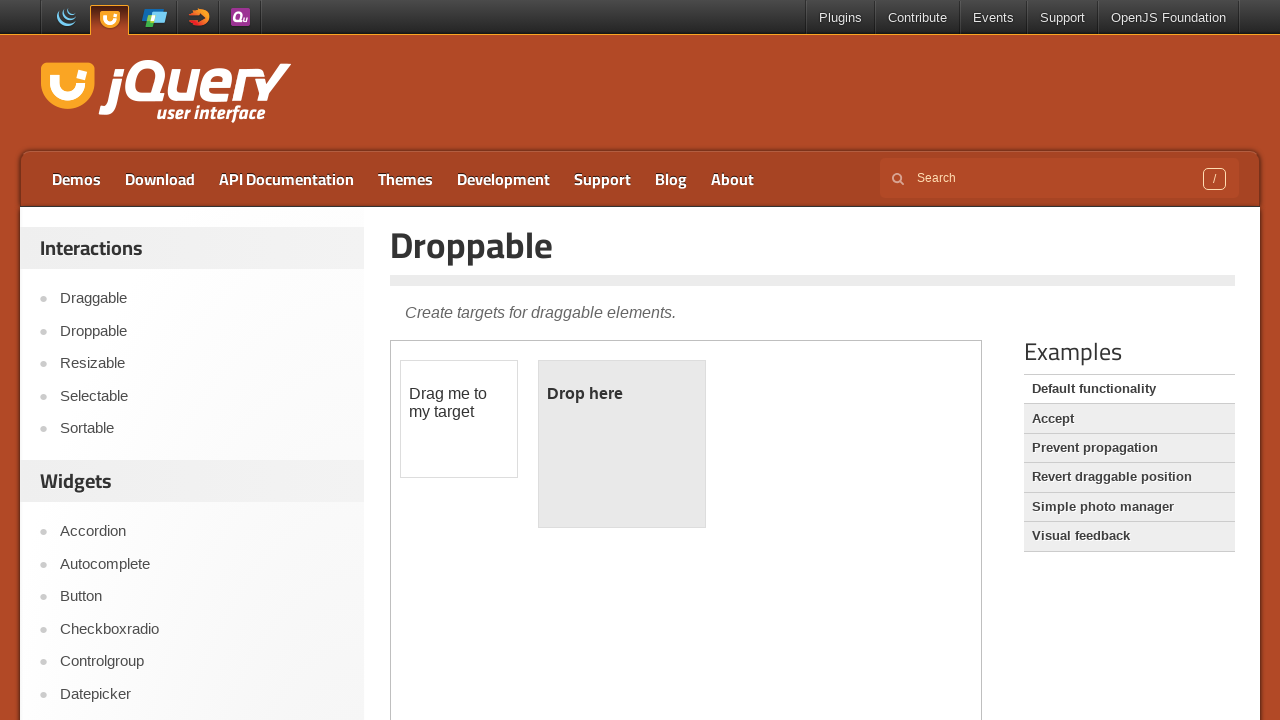

Located the first iframe containing the drag and drop demo
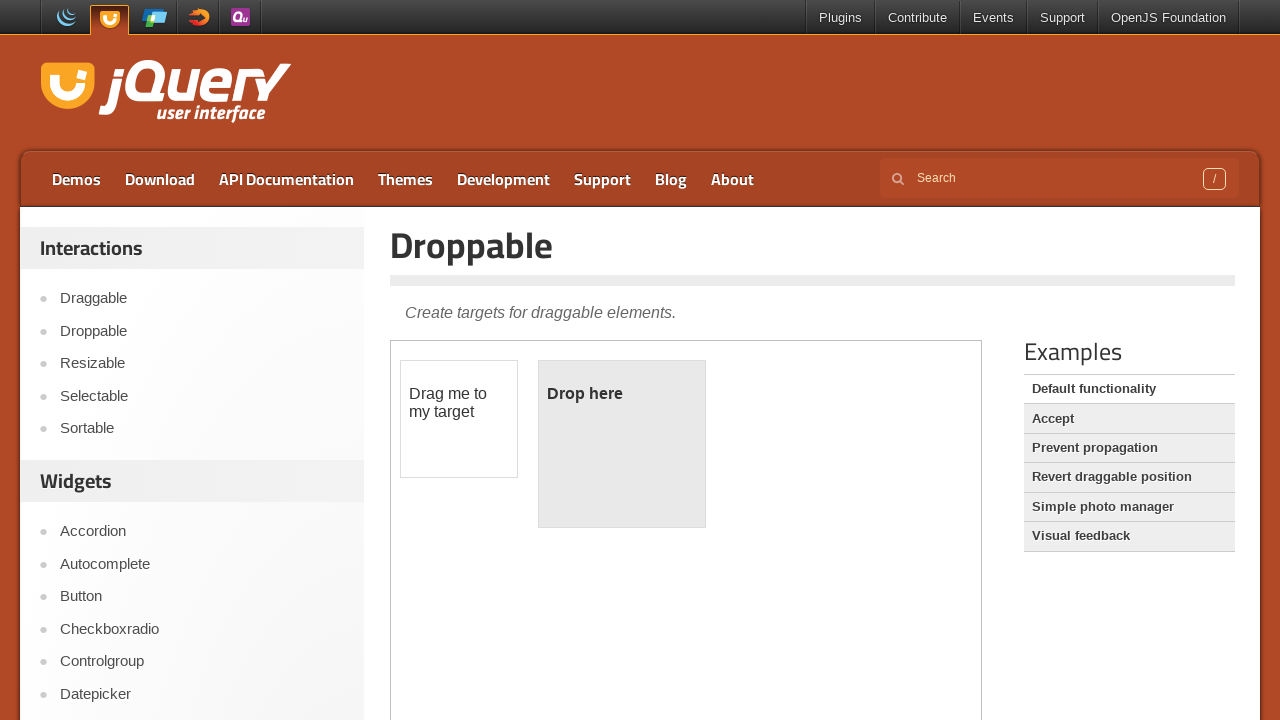

Located the draggable source element with ID 'draggable'
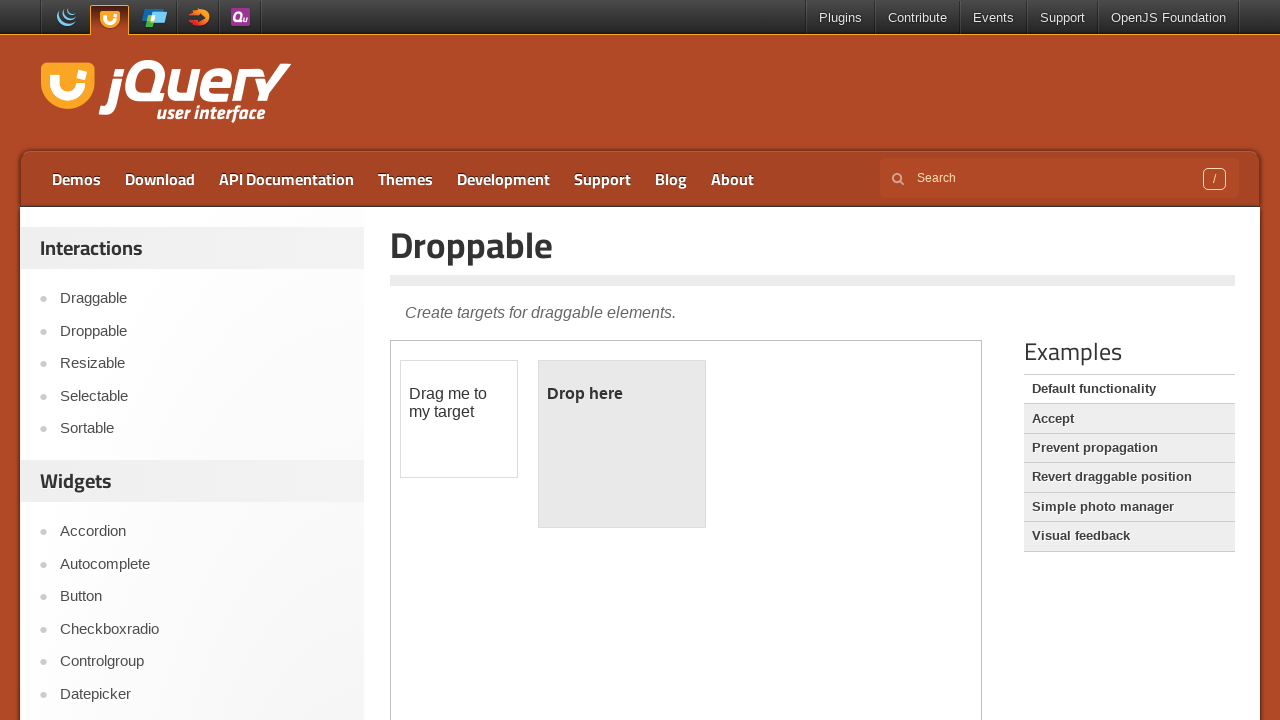

Located the droppable target element with ID 'droppable'
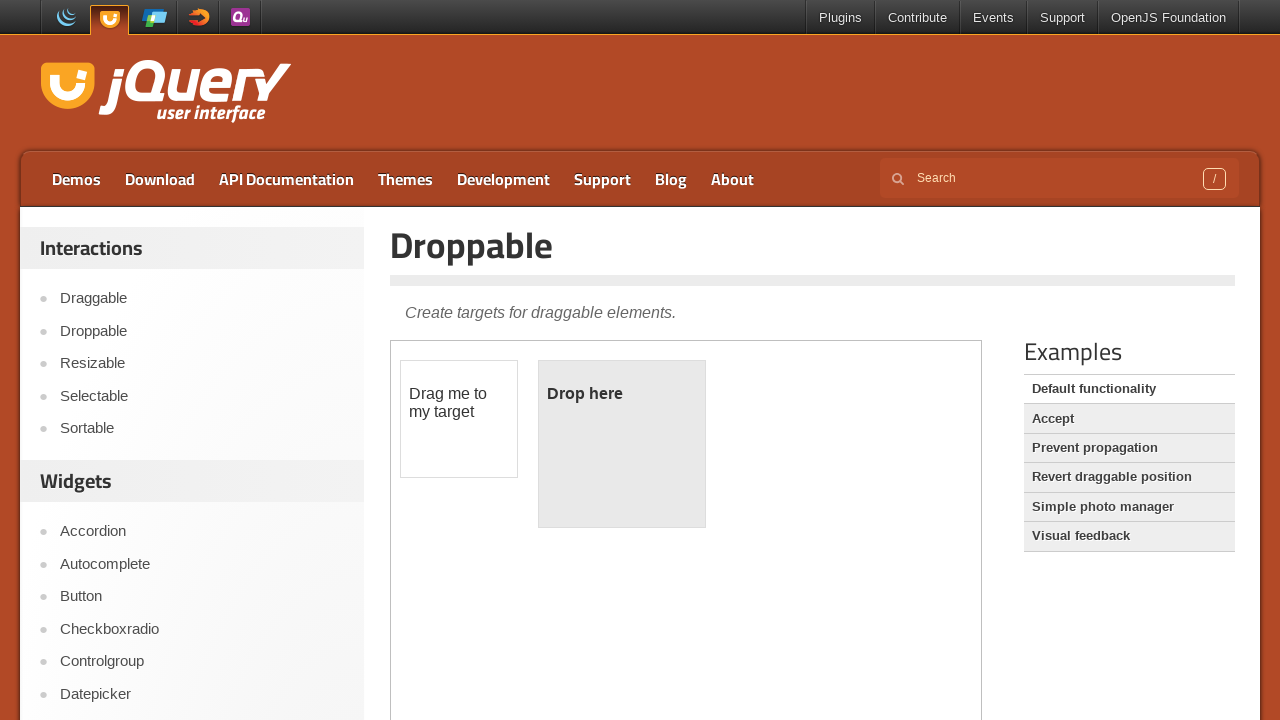

Dragged the source element to the target element at (622, 444)
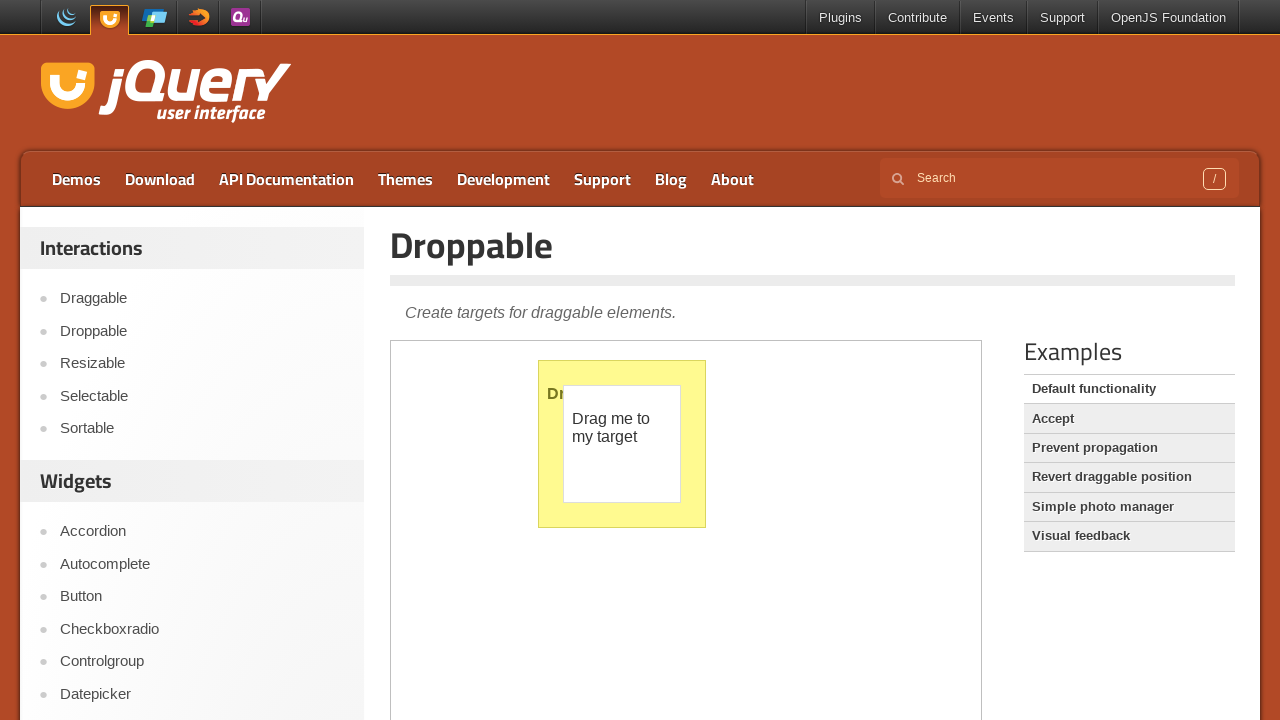

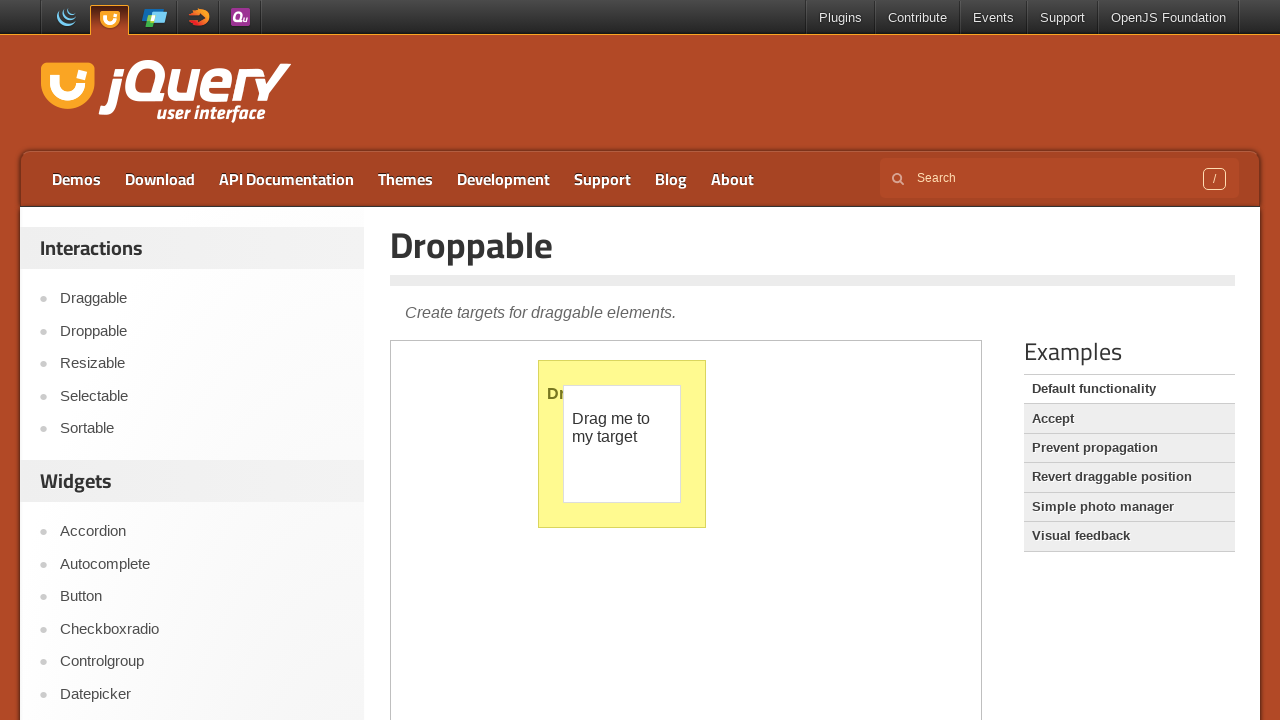